Tests that other controls are hidden when editing a todo item.

Starting URL: https://demo.playwright.dev/todomvc

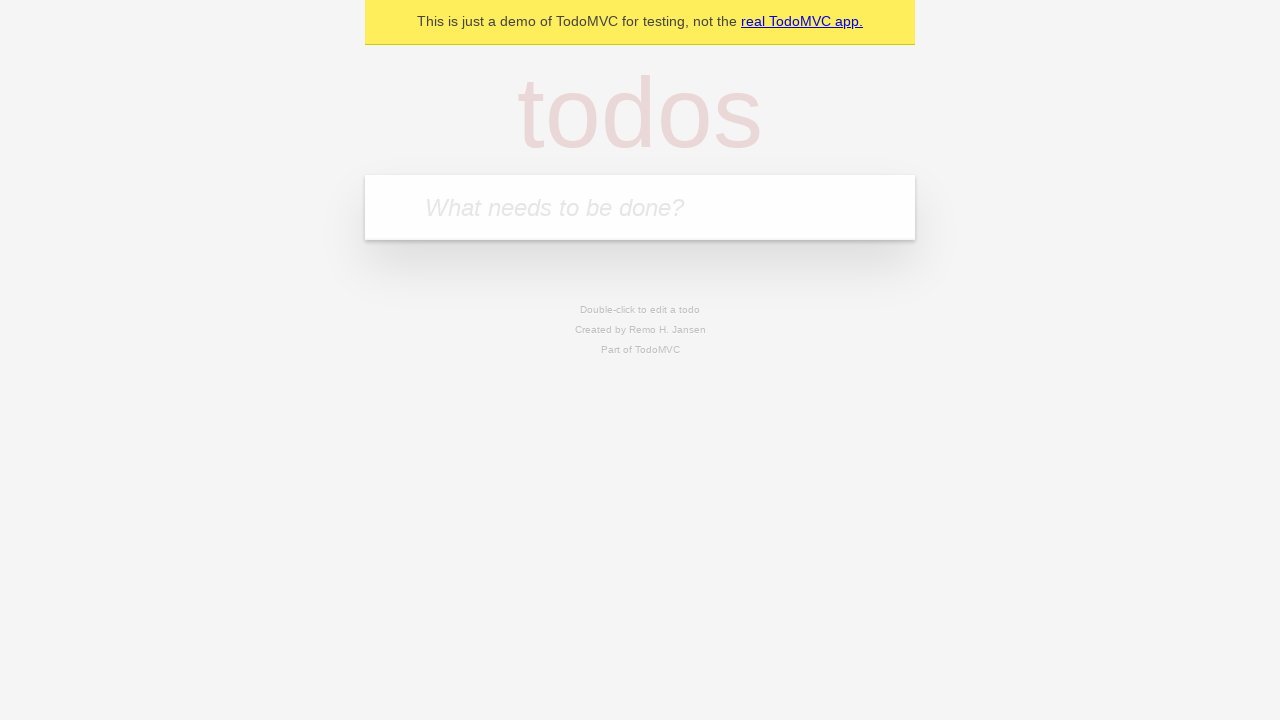

Filled first todo item 'buy some cheese' on internal:attr=[placeholder="What needs to be done?"i]
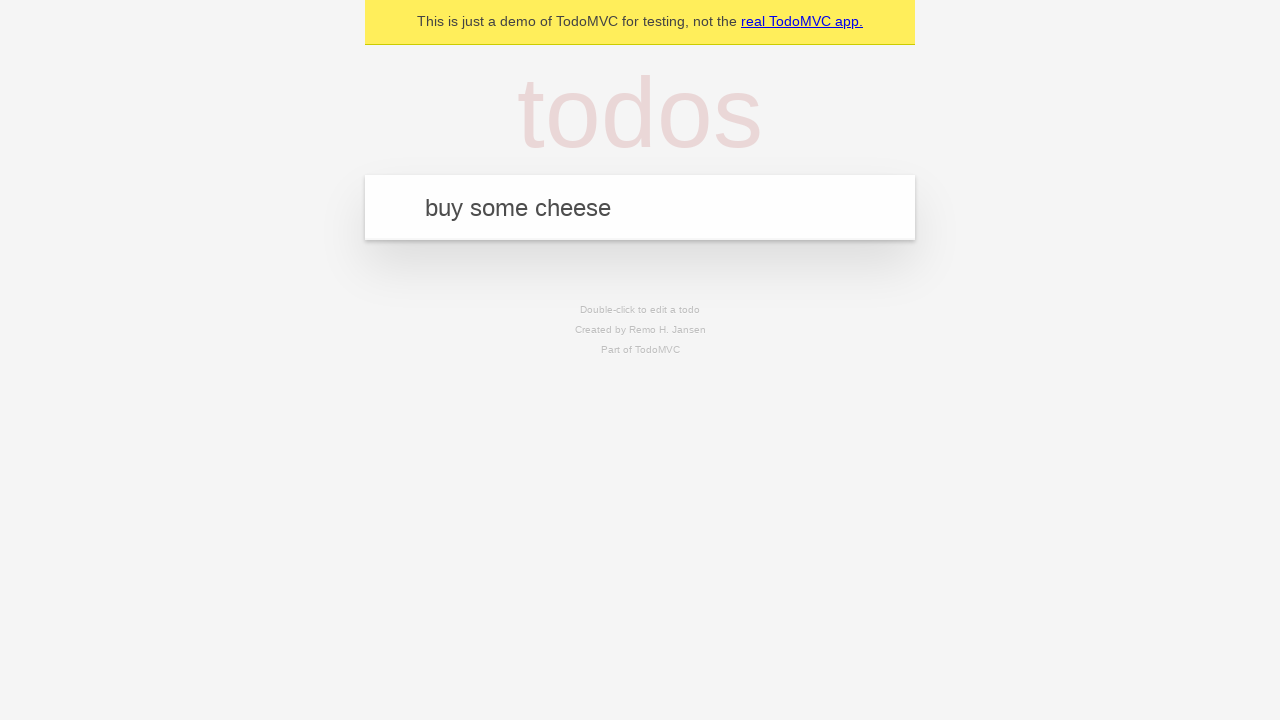

Pressed Enter to create first todo on internal:attr=[placeholder="What needs to be done?"i]
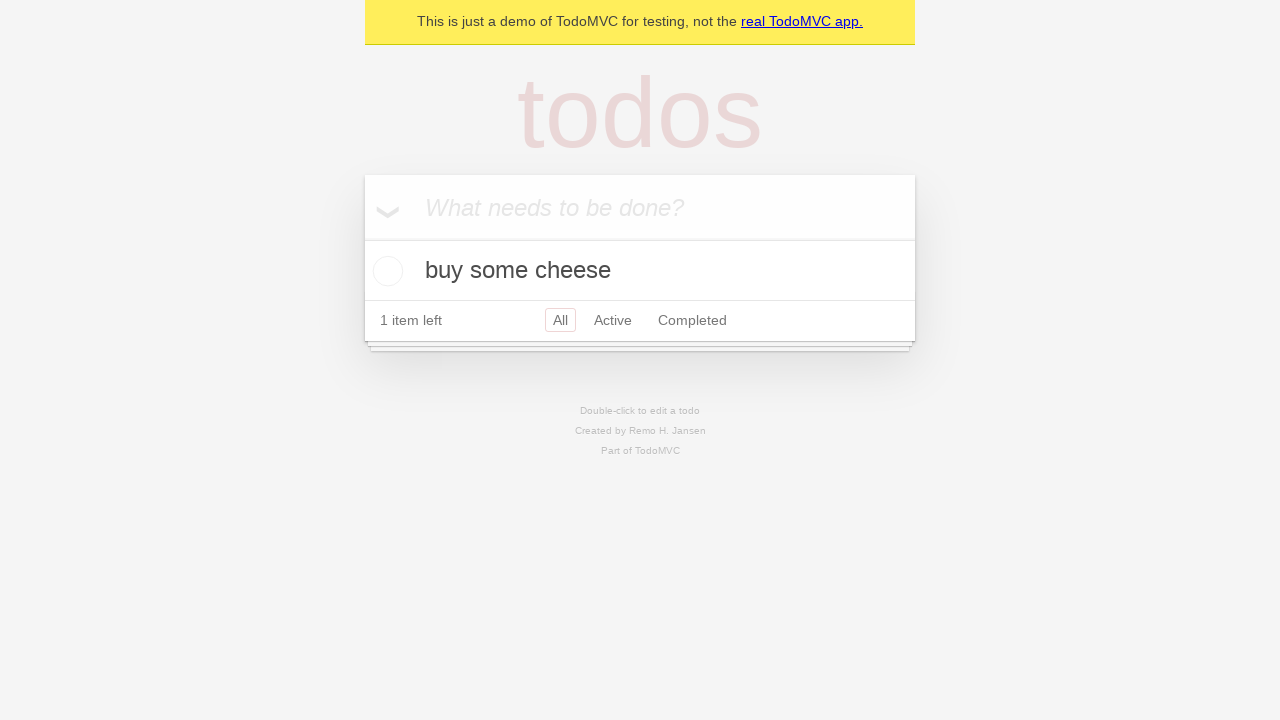

Filled second todo item 'feed the cat' on internal:attr=[placeholder="What needs to be done?"i]
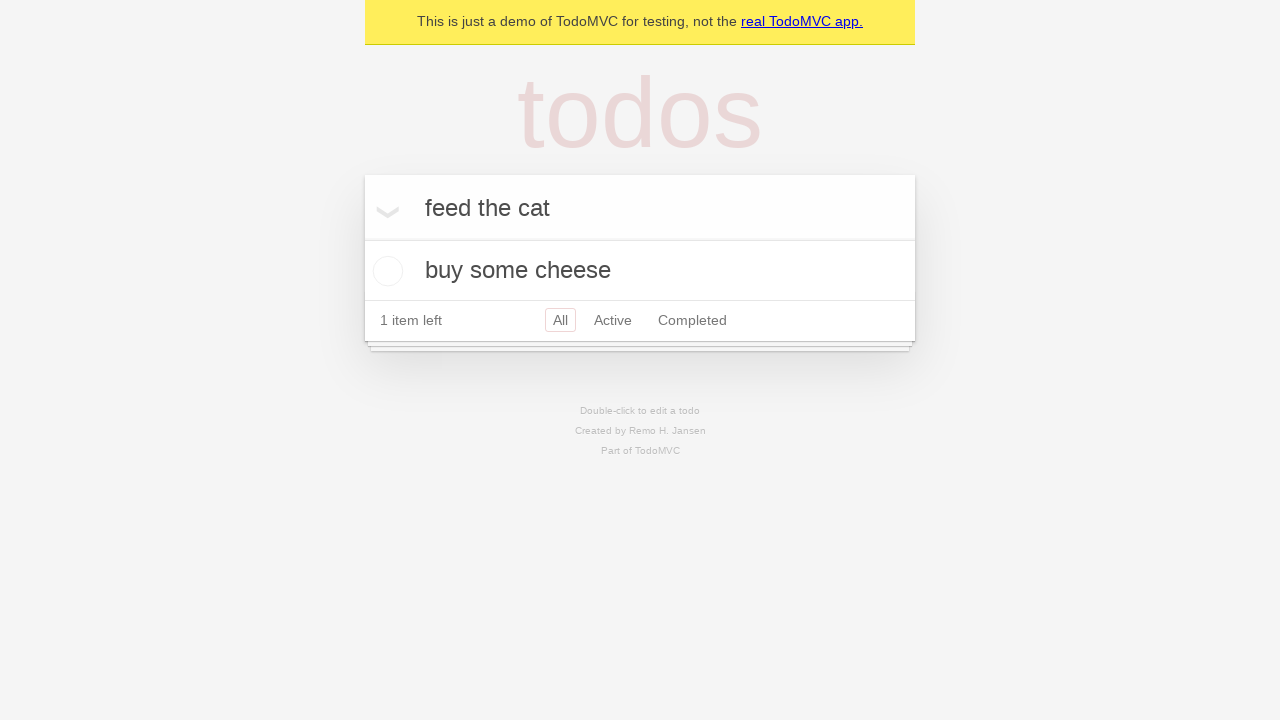

Pressed Enter to create second todo on internal:attr=[placeholder="What needs to be done?"i]
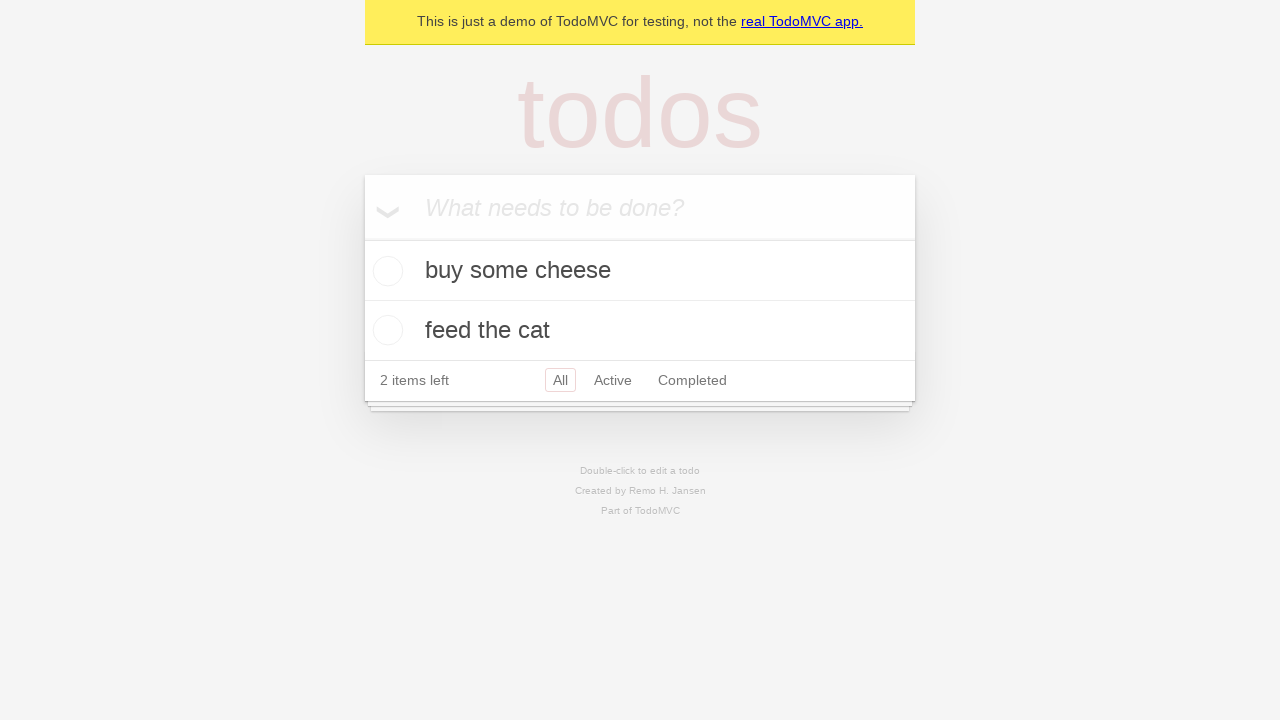

Filled third todo item 'book a doctors appointment' on internal:attr=[placeholder="What needs to be done?"i]
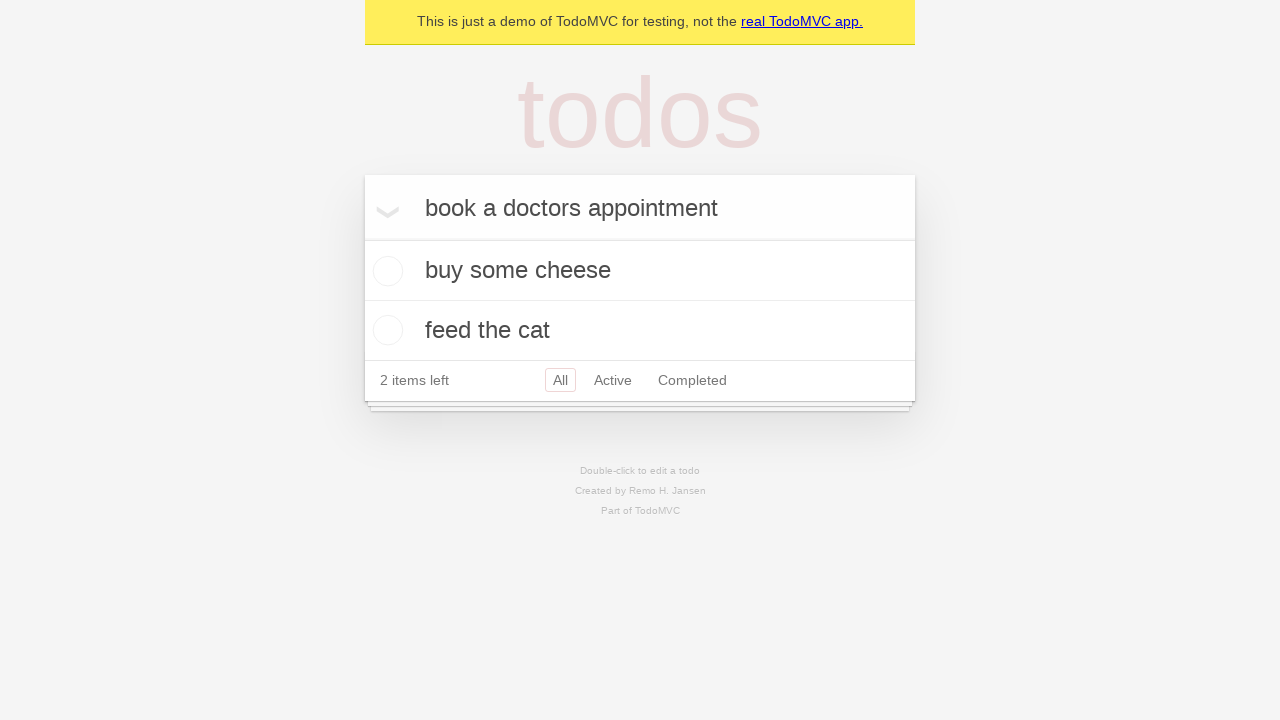

Pressed Enter to create third todo on internal:attr=[placeholder="What needs to be done?"i]
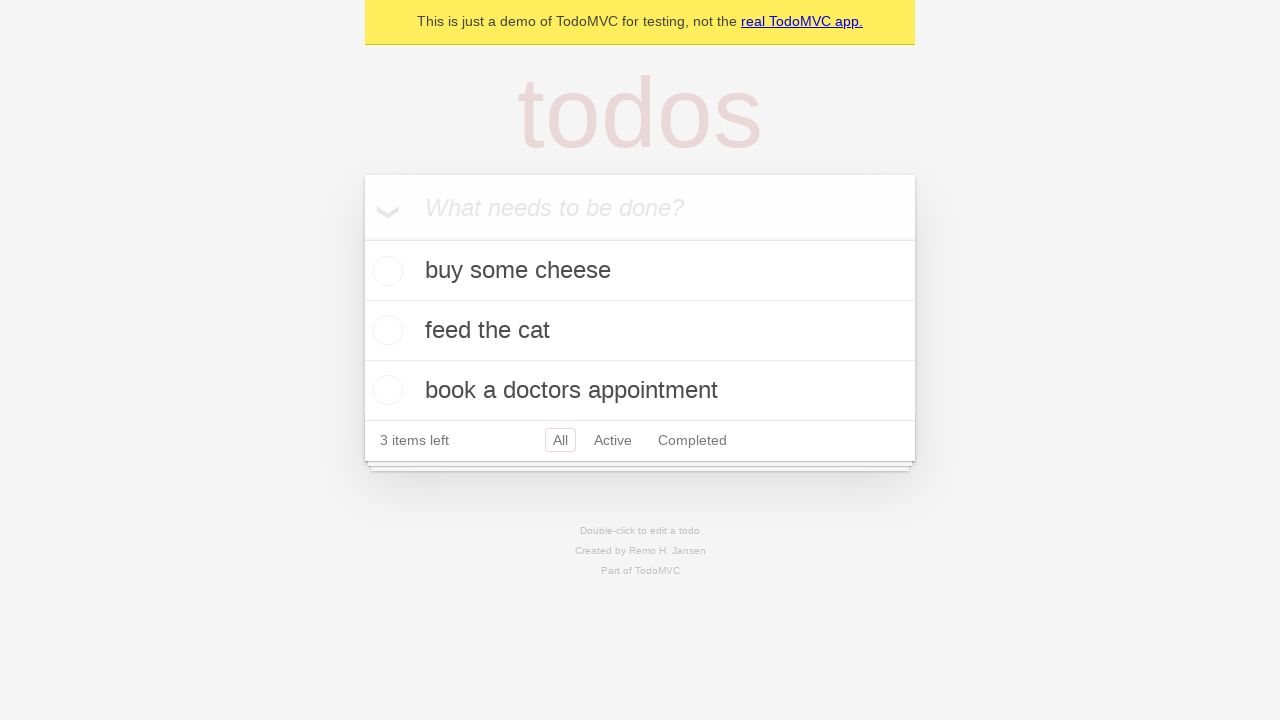

All three todos loaded
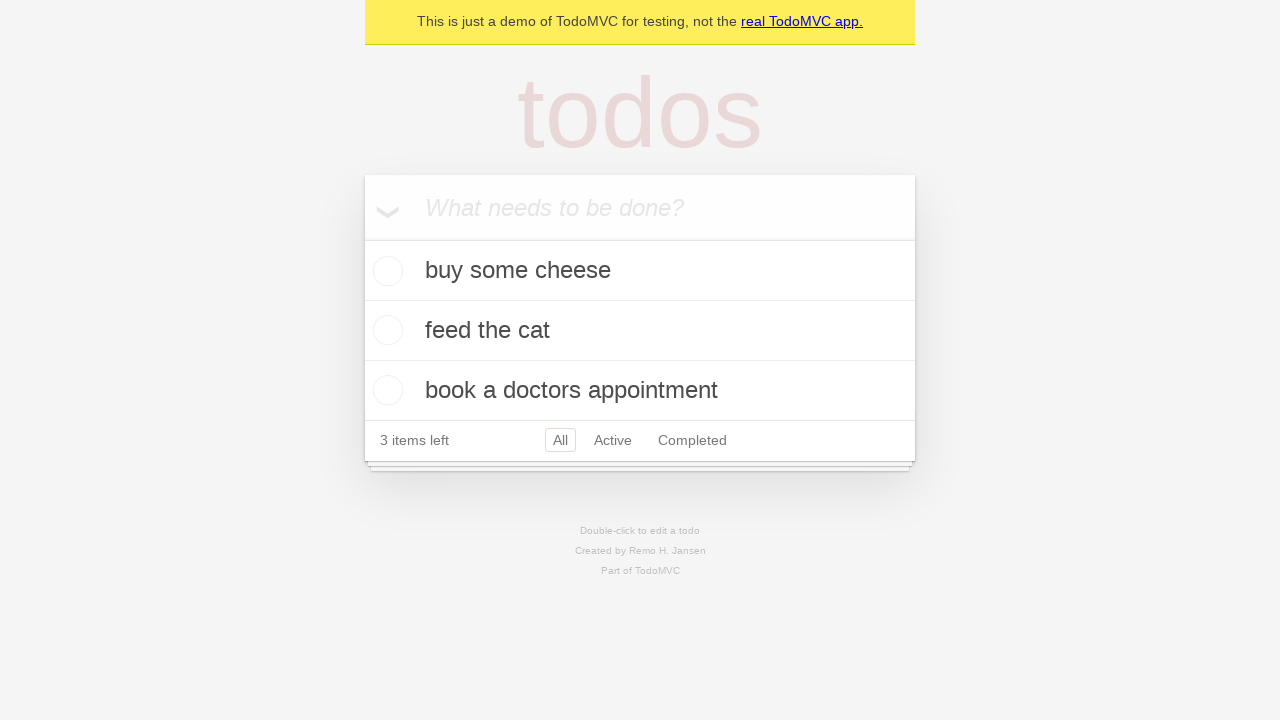

Double-clicked second todo item to enter edit mode at (640, 331) on internal:testid=[data-testid="todo-item"s] >> nth=1
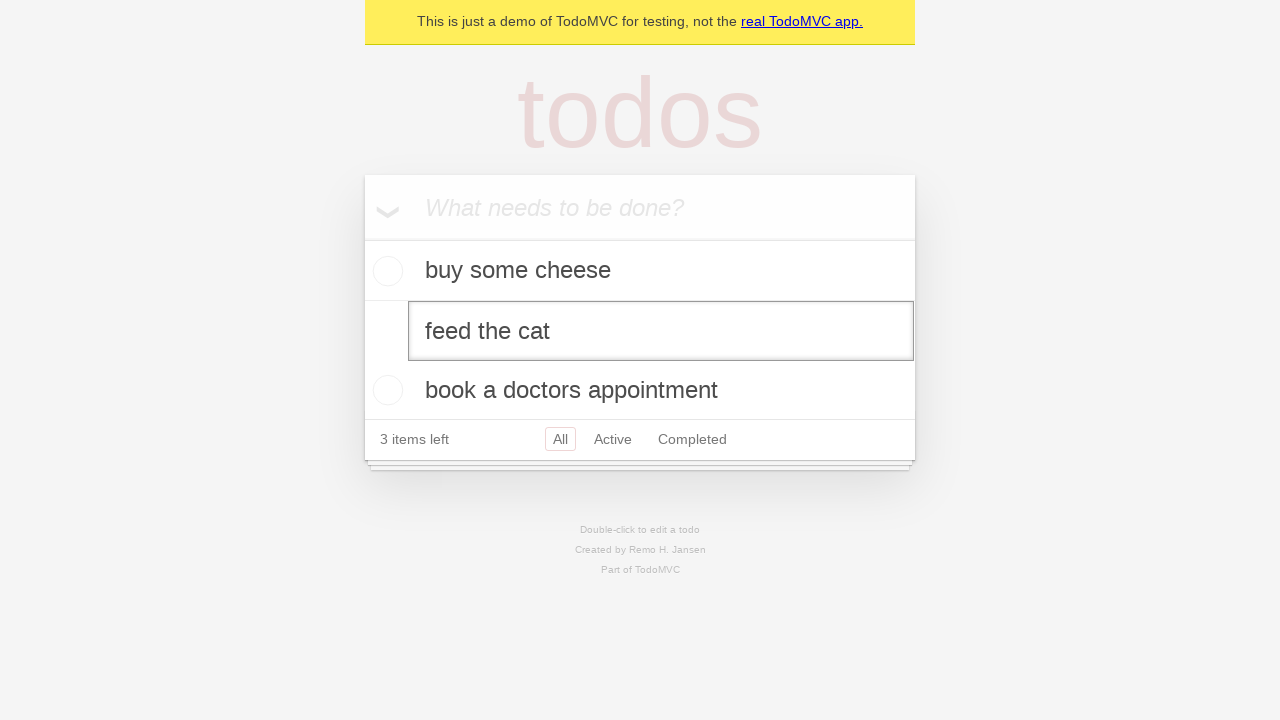

Edit textbox appeared, confirming other controls are hidden
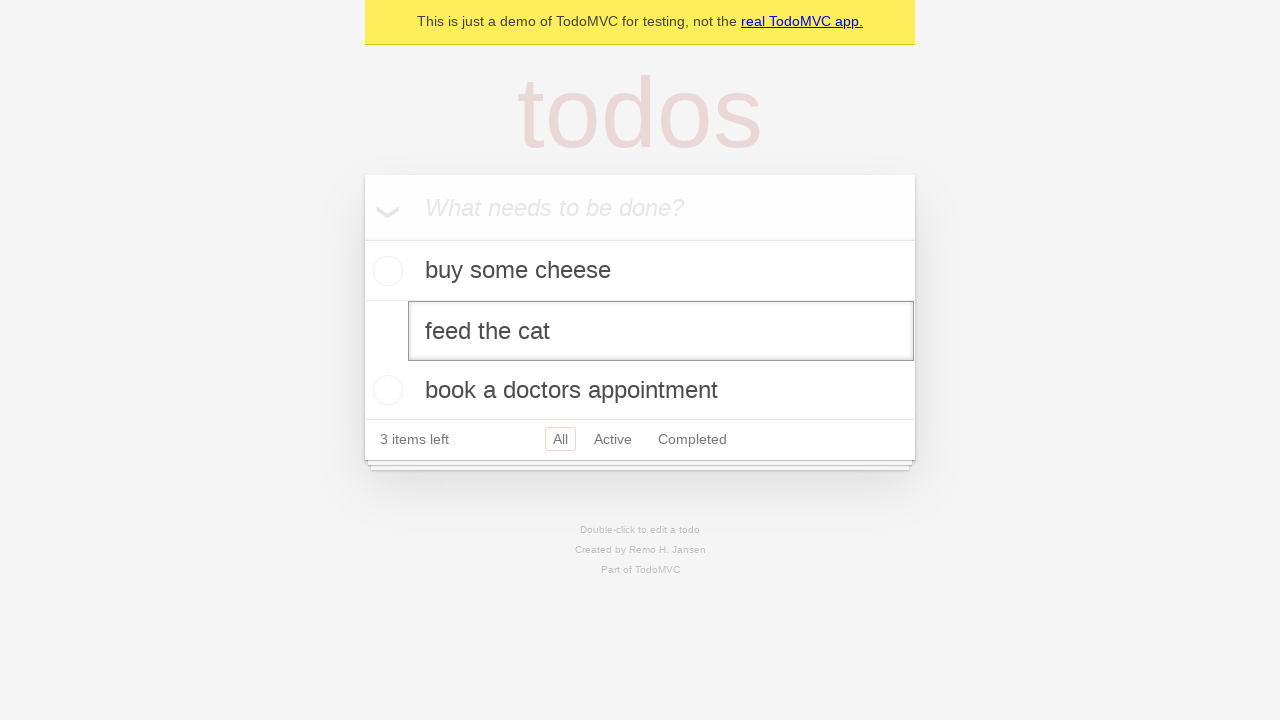

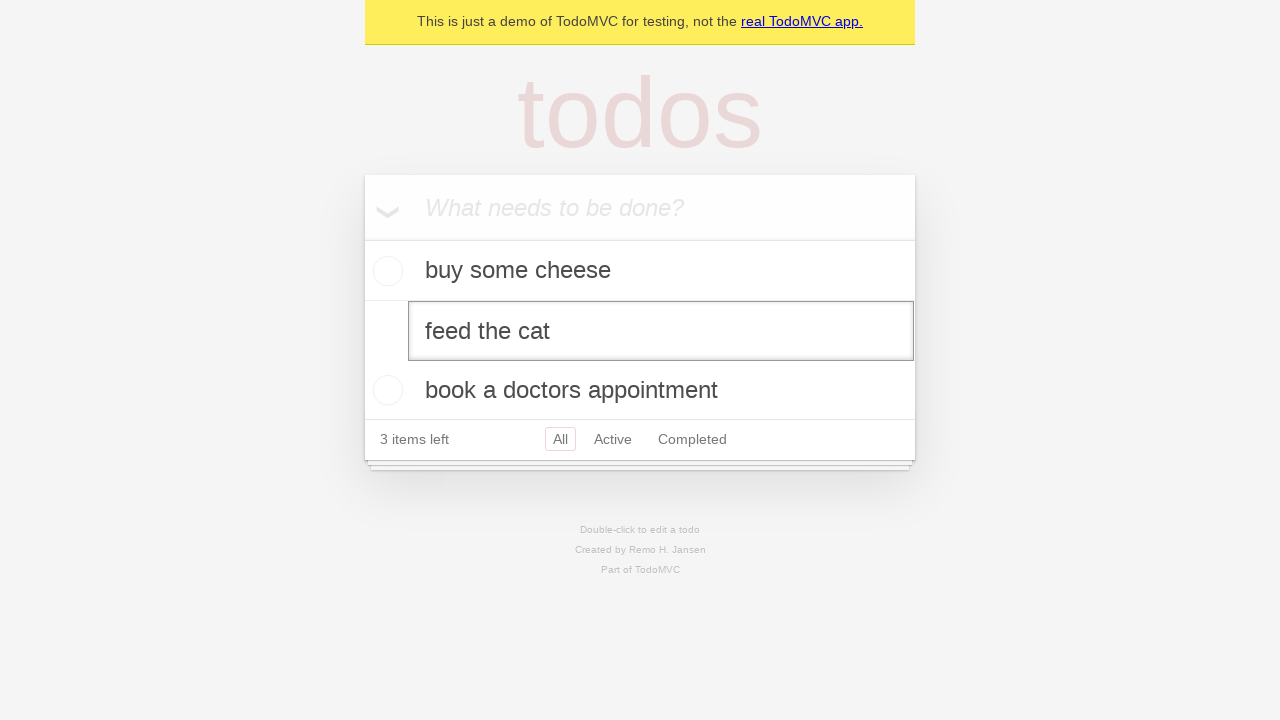